Tests drag and drop functionality by dragging two images from a gallery into a trash/destination area

Starting URL: https://www.globalsqa.com/demo-site/draganddrop/

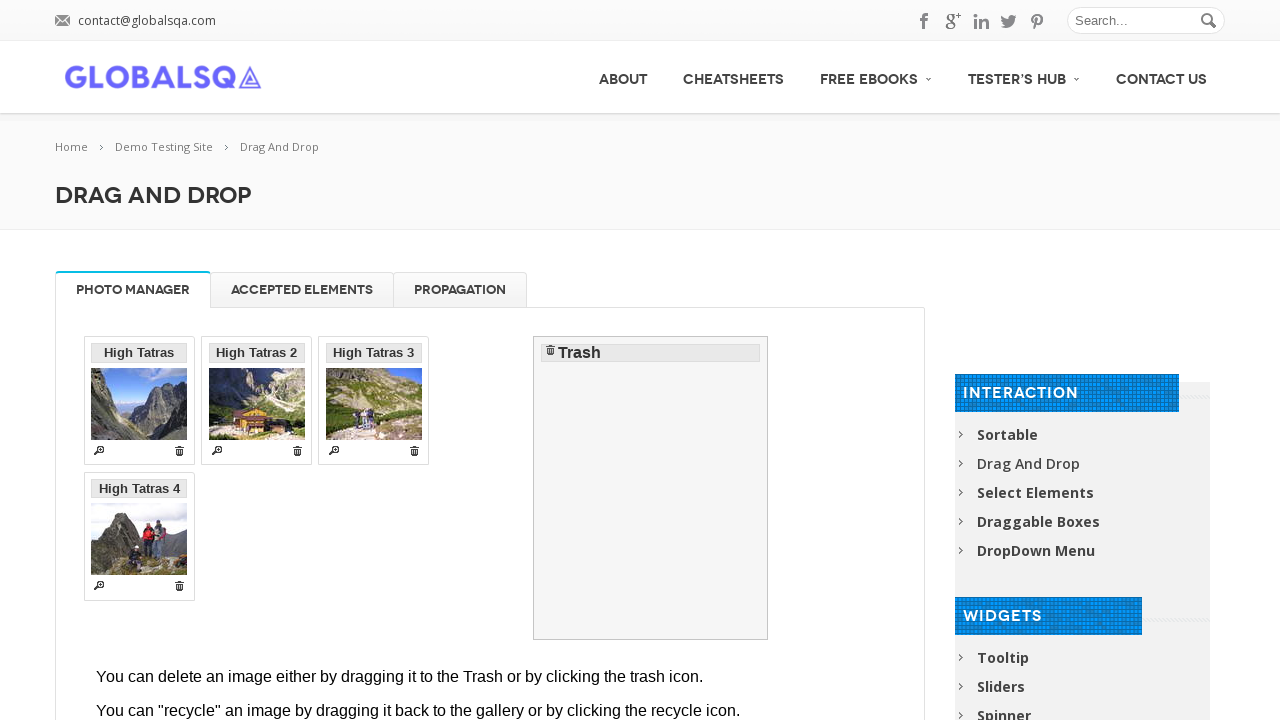

Located iframe containing drag and drop demo
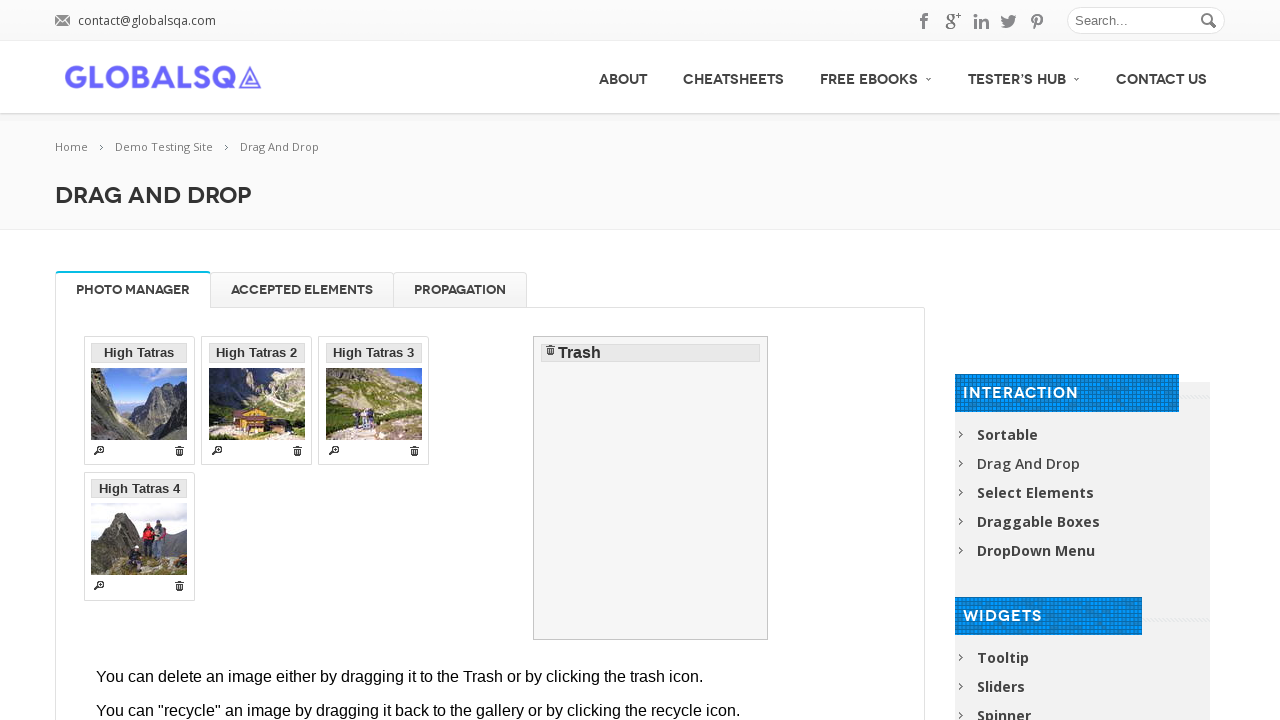

Located first image in gallery
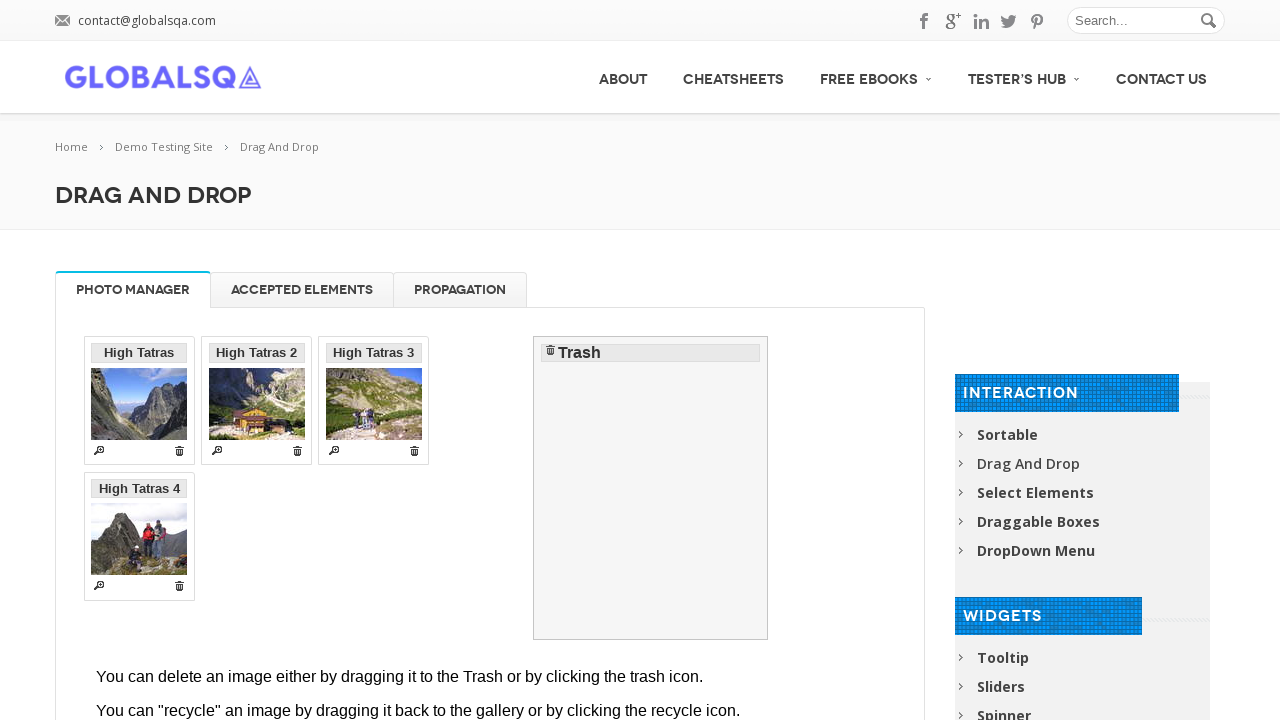

Located second image in gallery
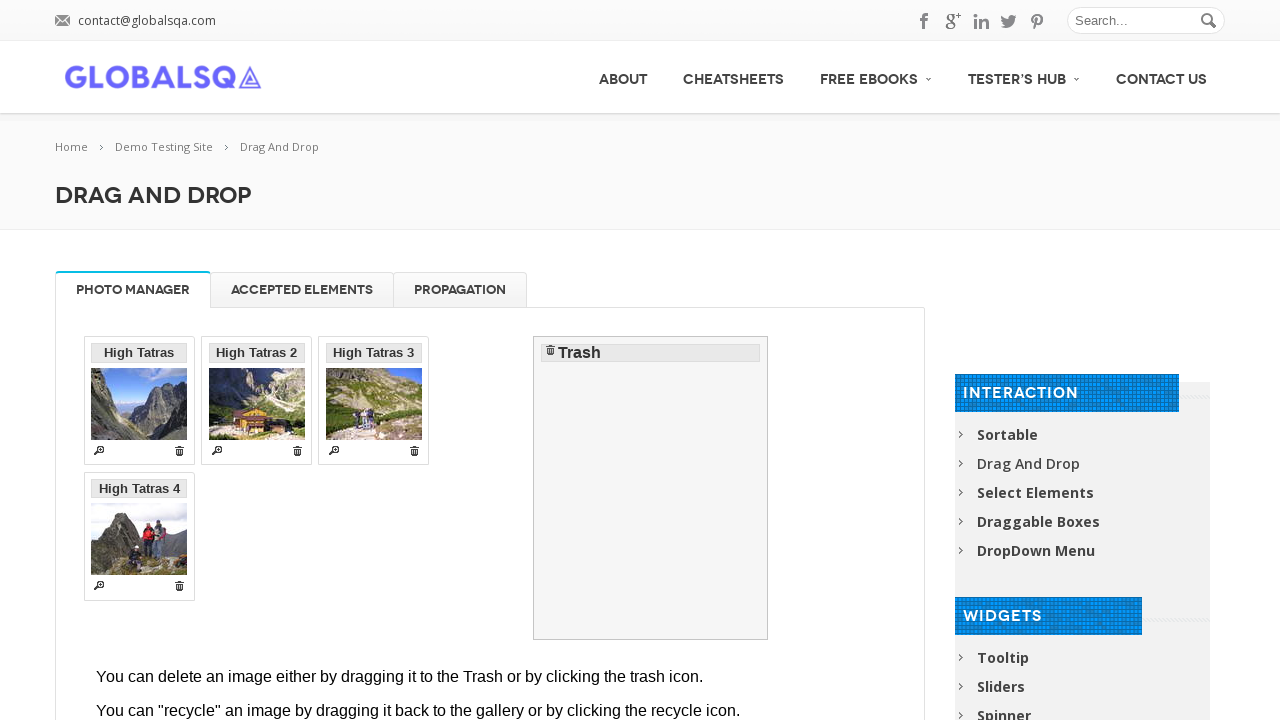

Located trash/destination area
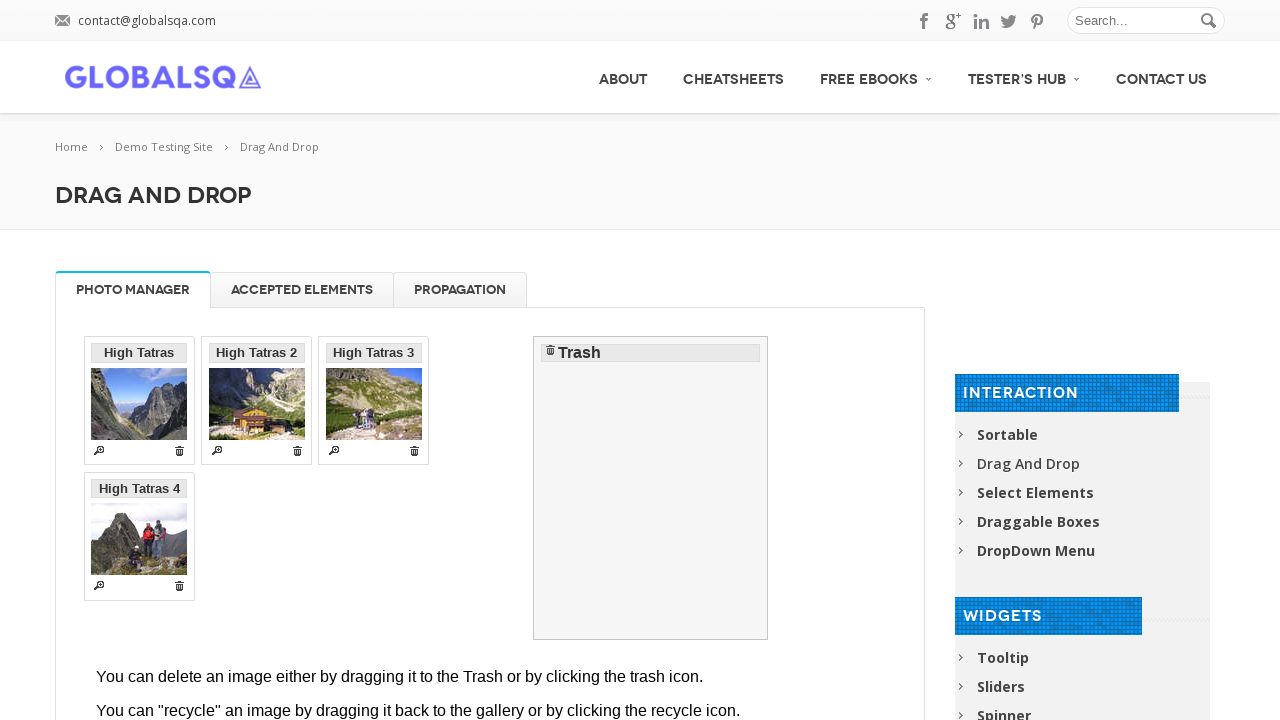

Dragged first image from gallery to trash at (651, 488)
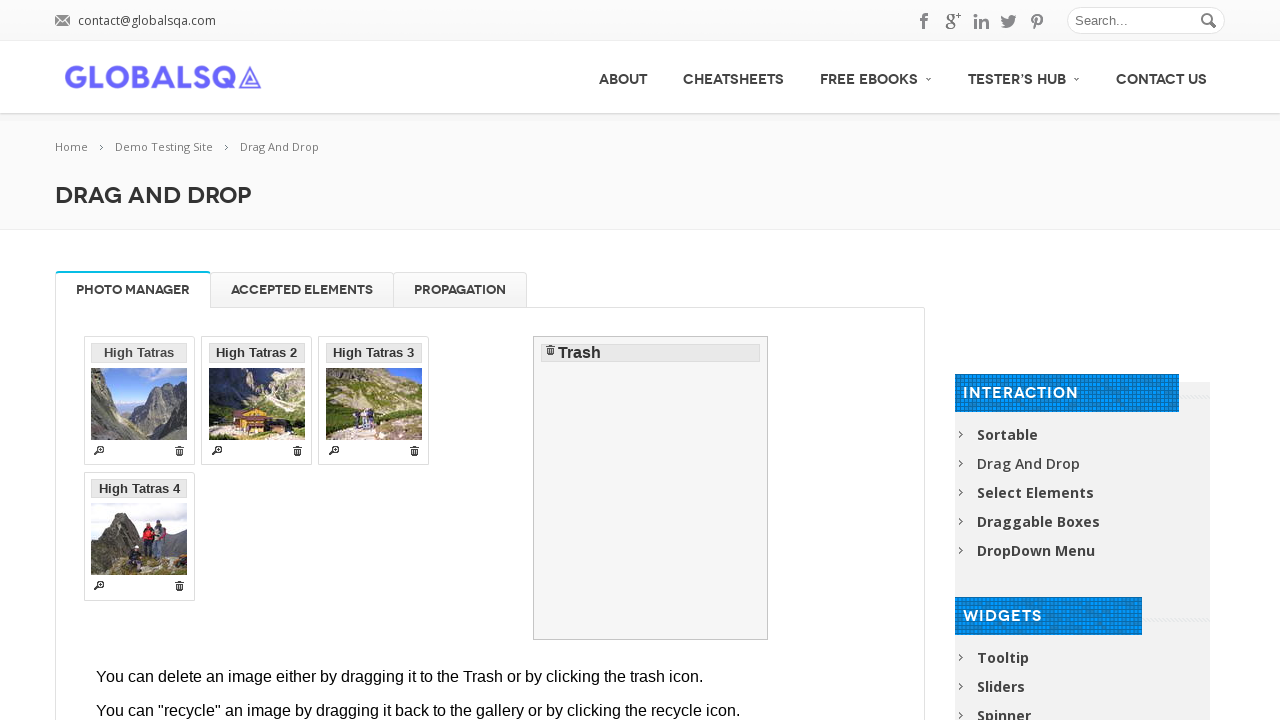

Dragged second image from gallery to trash at (651, 488)
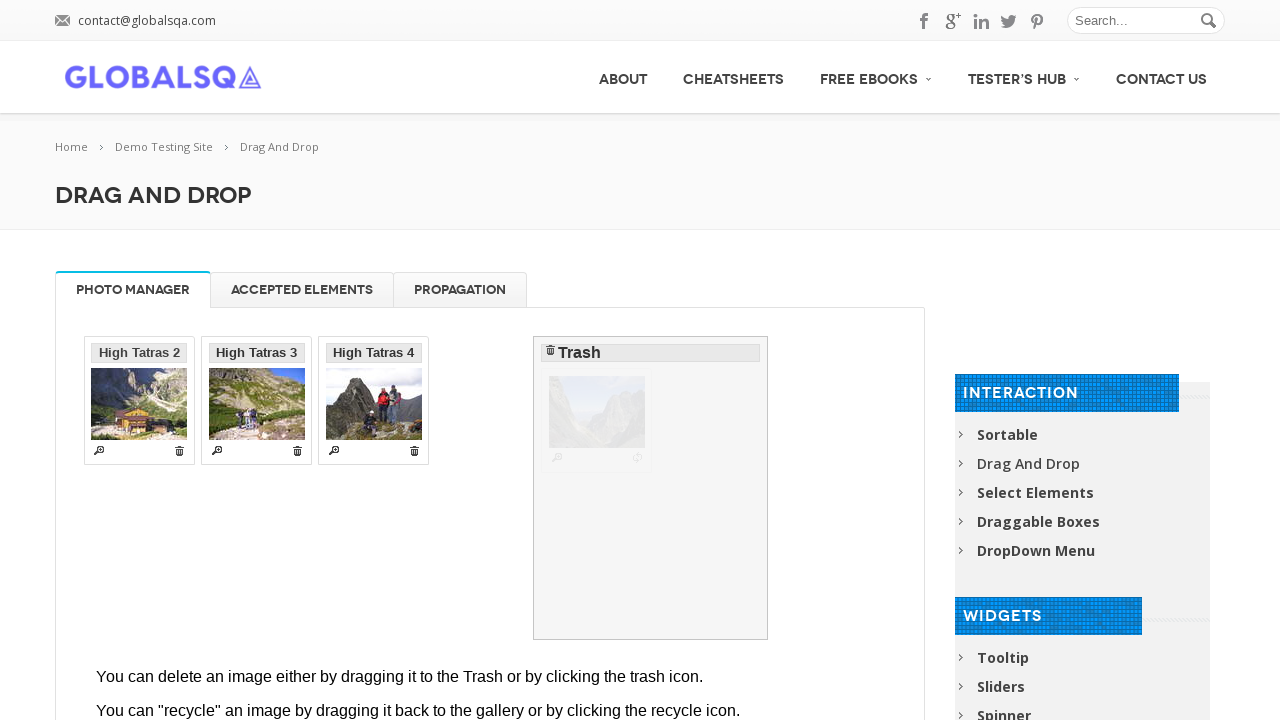

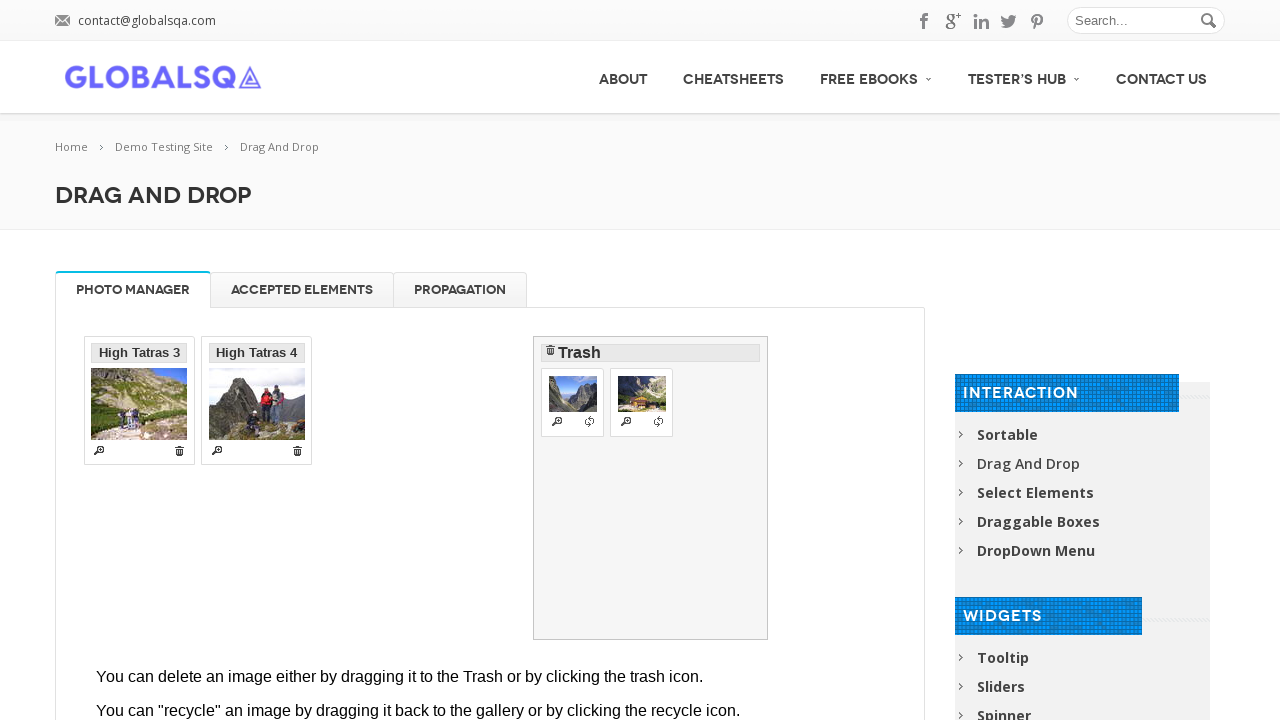